Tests language switching from Polish to English on a folk instruments website and verifies the page content changes

Starting URL: http://ludowe.instrumenty.edu.pl/pl/o-projekcie

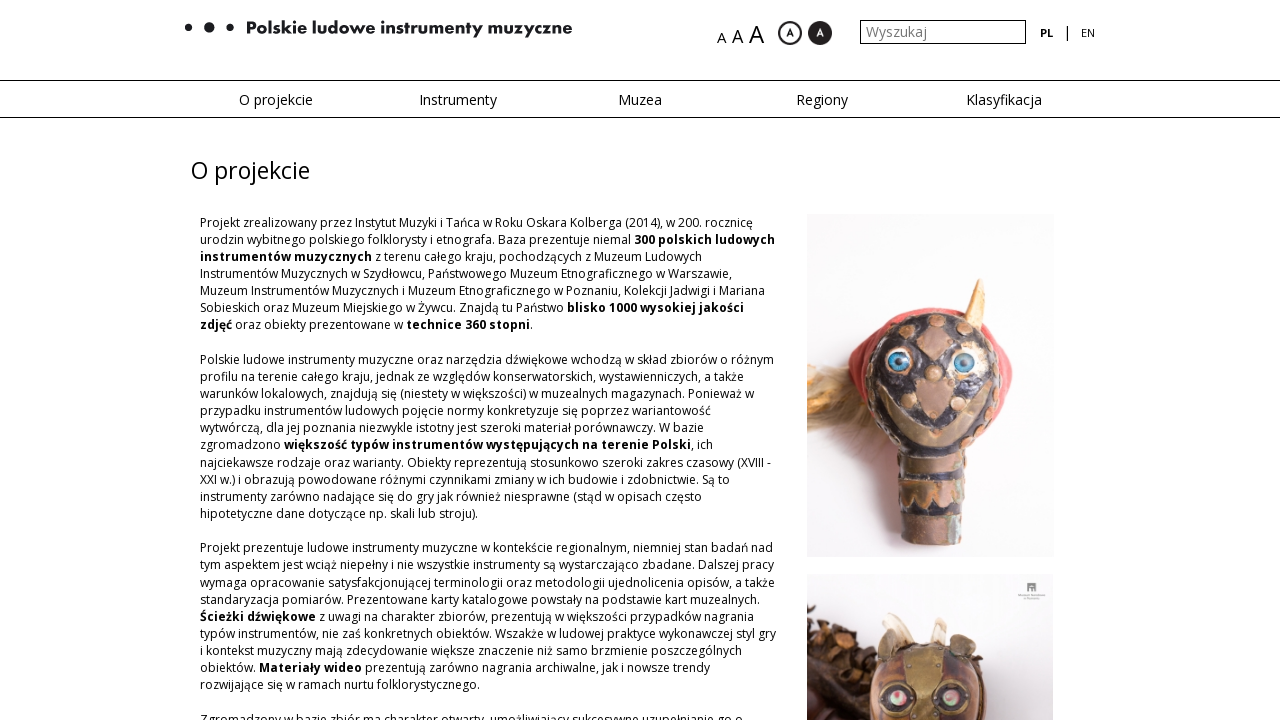

Clicked on English language link to switch from Polish at (1088, 33) on xpath=/html/body/div[2]/div[1]/div/div/div[2]/div[2]/div/ul/li[3]/a
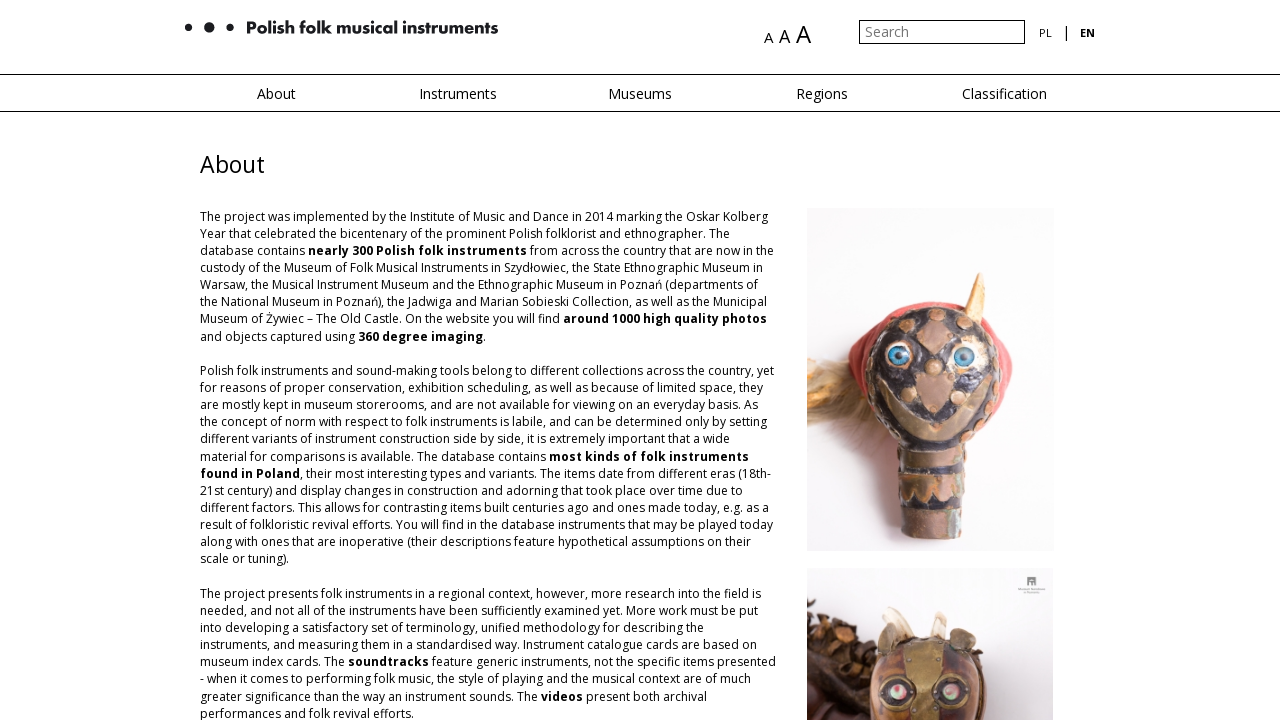

Language switched to English and page content loaded
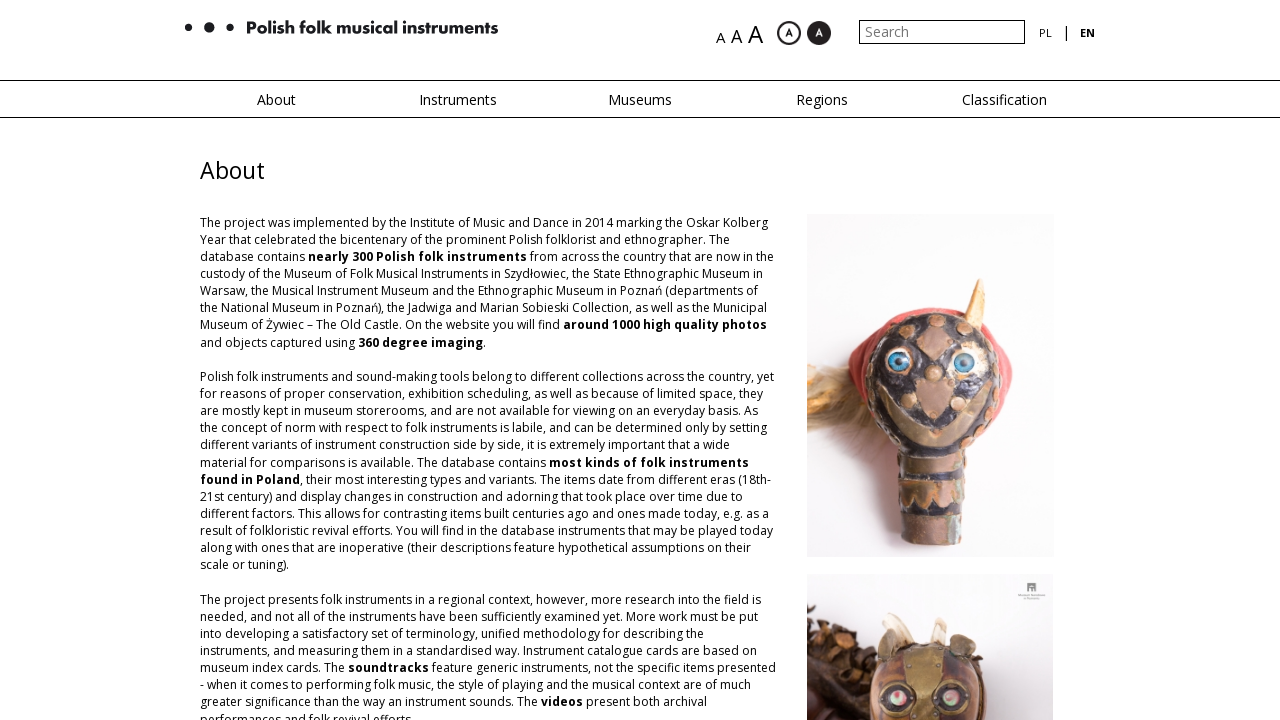

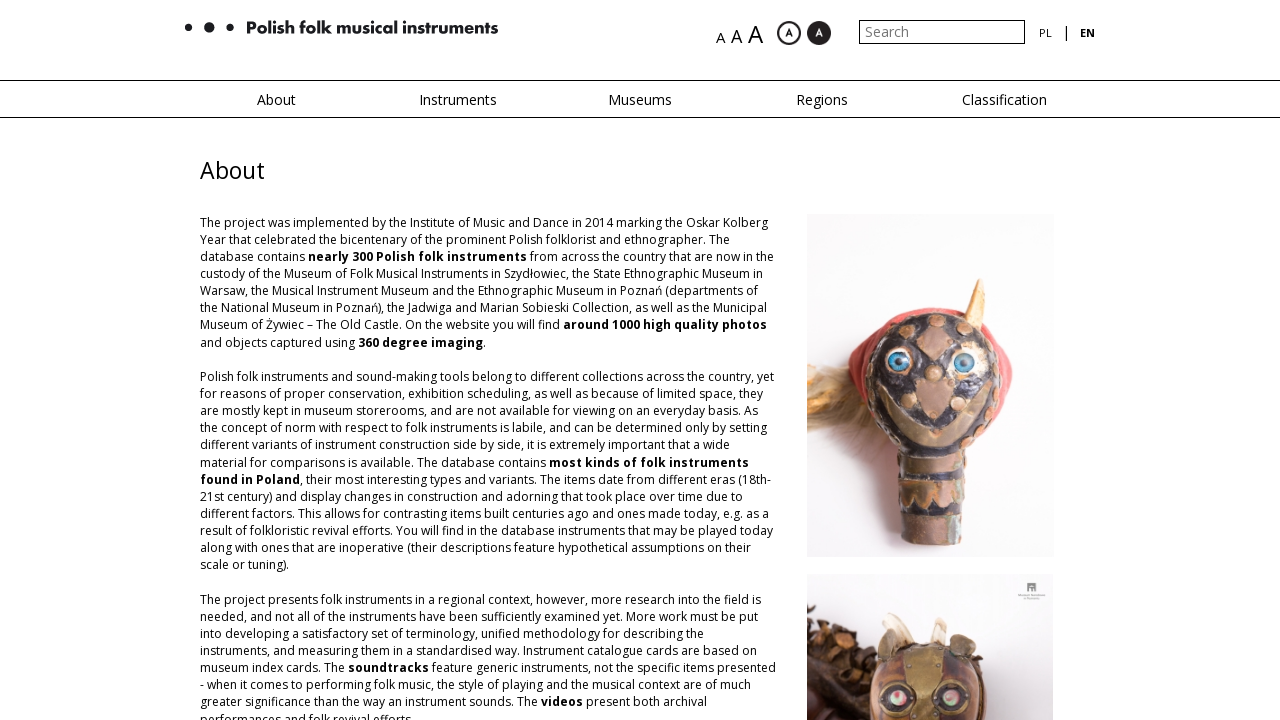